Fills out a reservation form with first name, last name, email, and password fields

Starting URL: https://d1uh9e7cu07ukd.cloudfront.net/selenium-docker/reservation-app/index.html

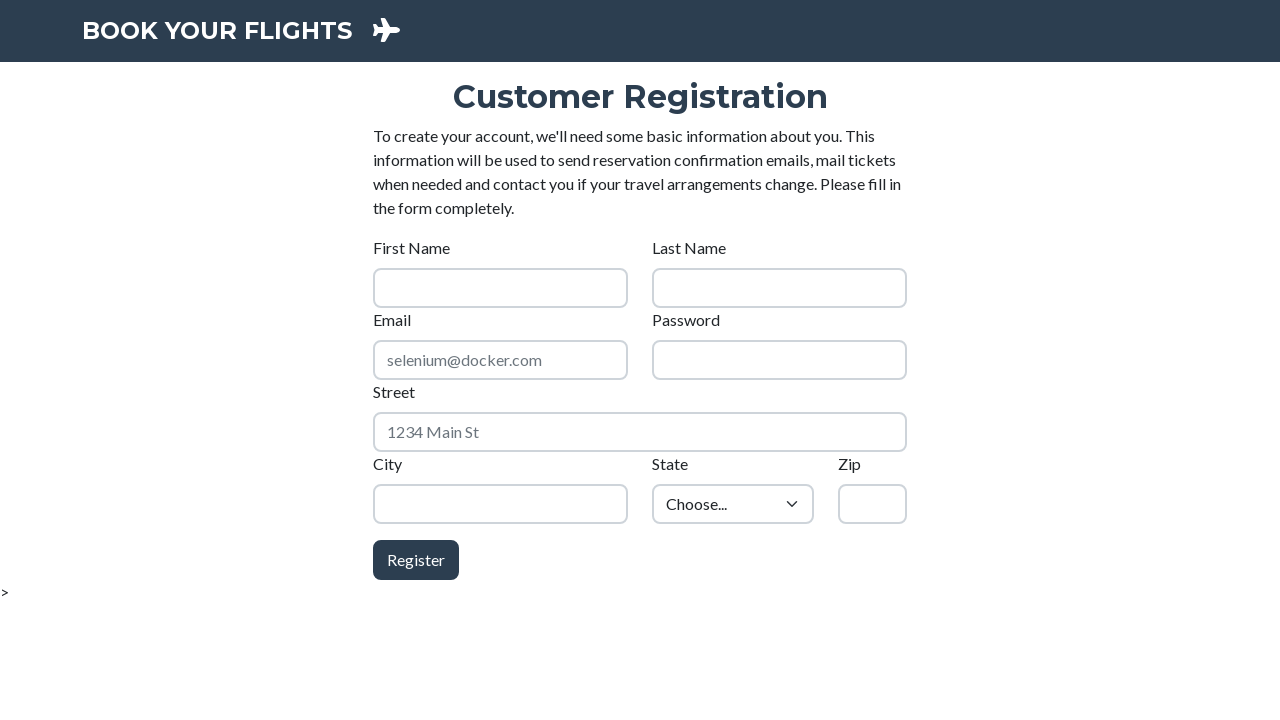

Navigated to reservation form page
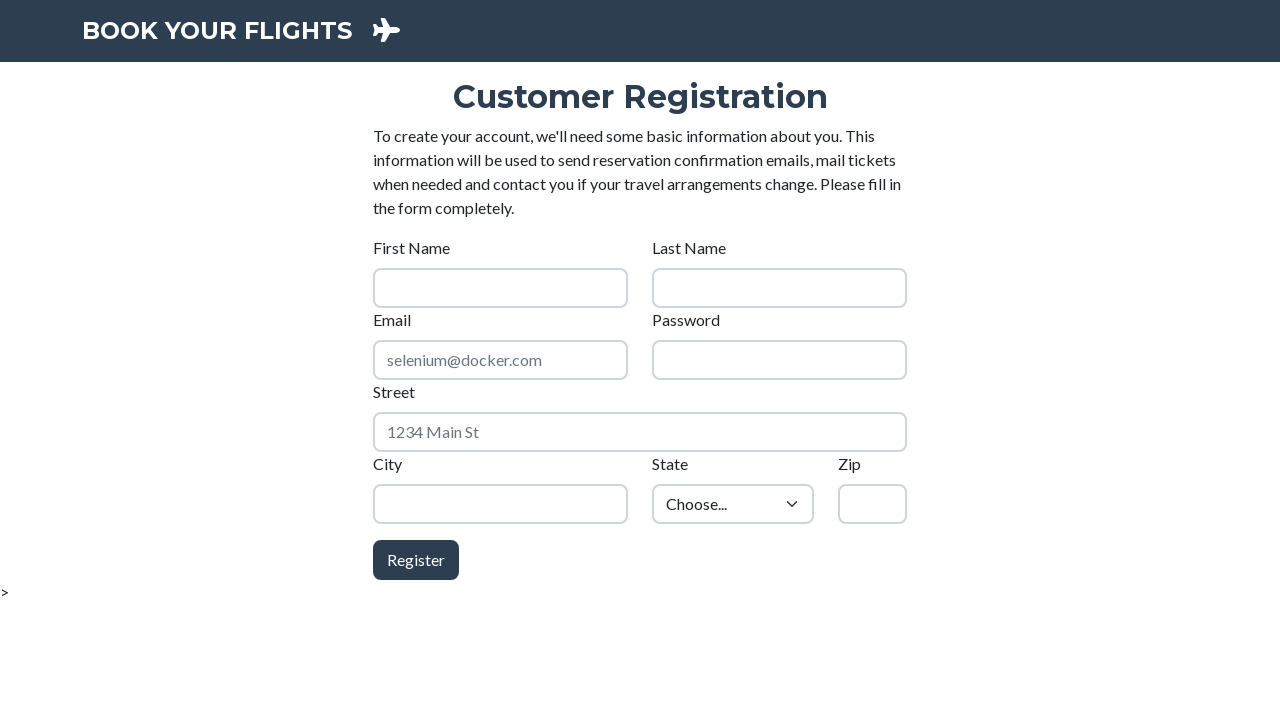

Filled first name field with 'Michael' on #firstName
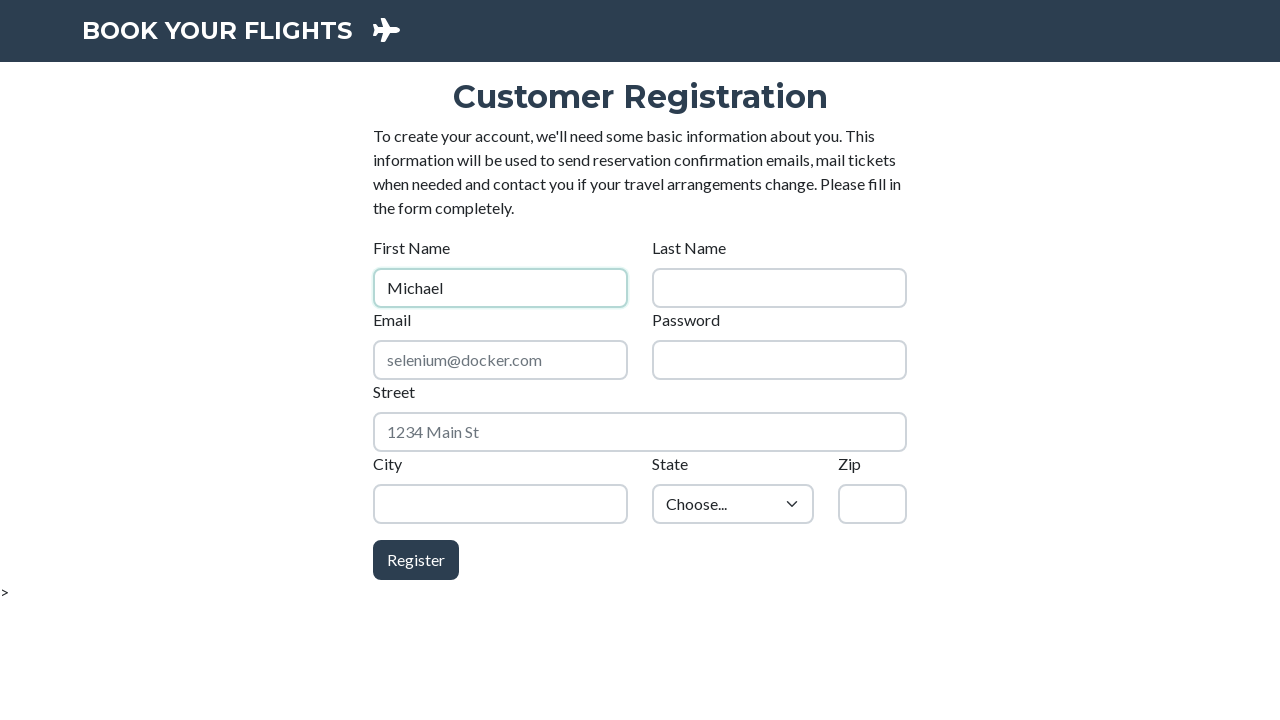

Filled last name field with 'Johnson' on #lastName
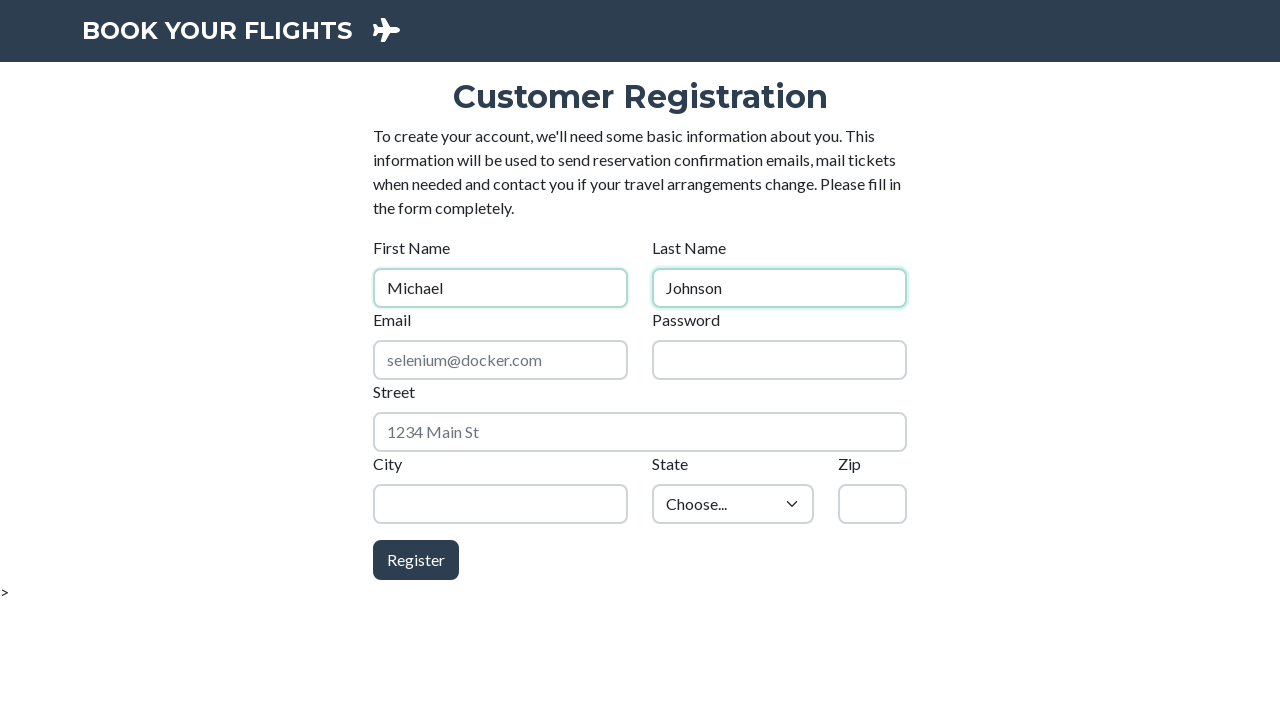

Filled email field with 'michael.johnson@example.com' on #email
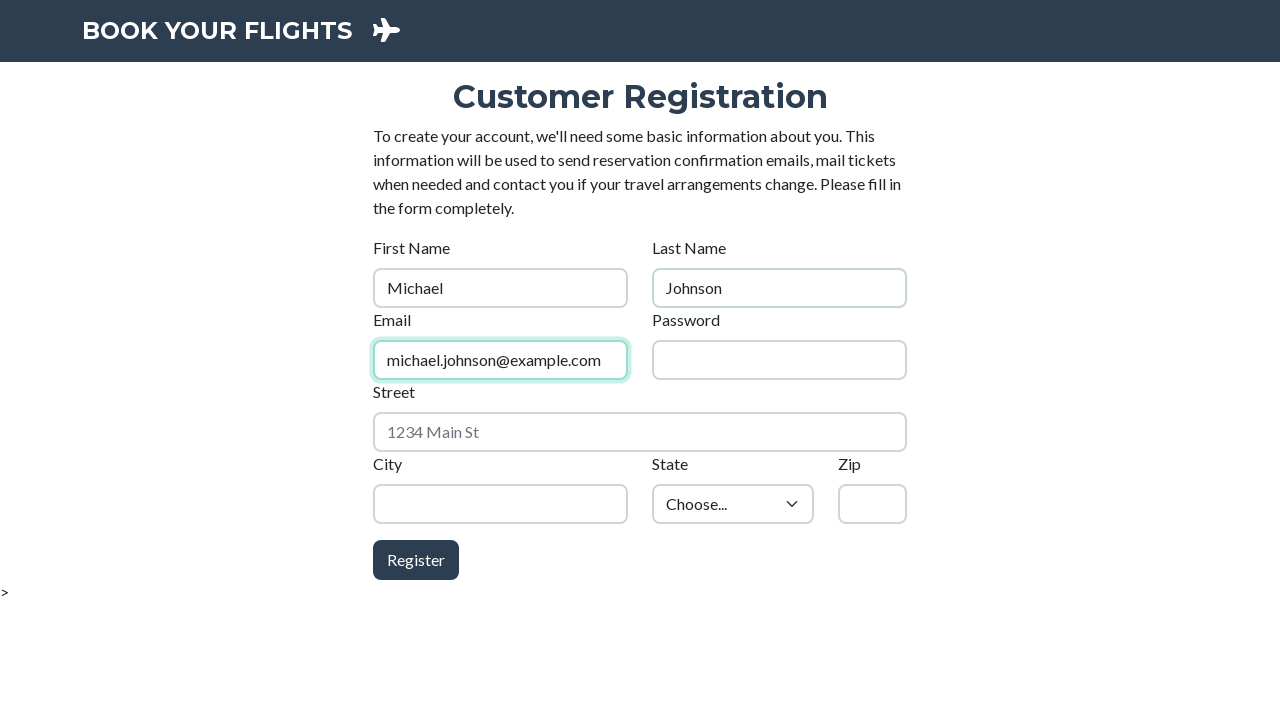

Filled password field with 'SecurePass123!' on #password
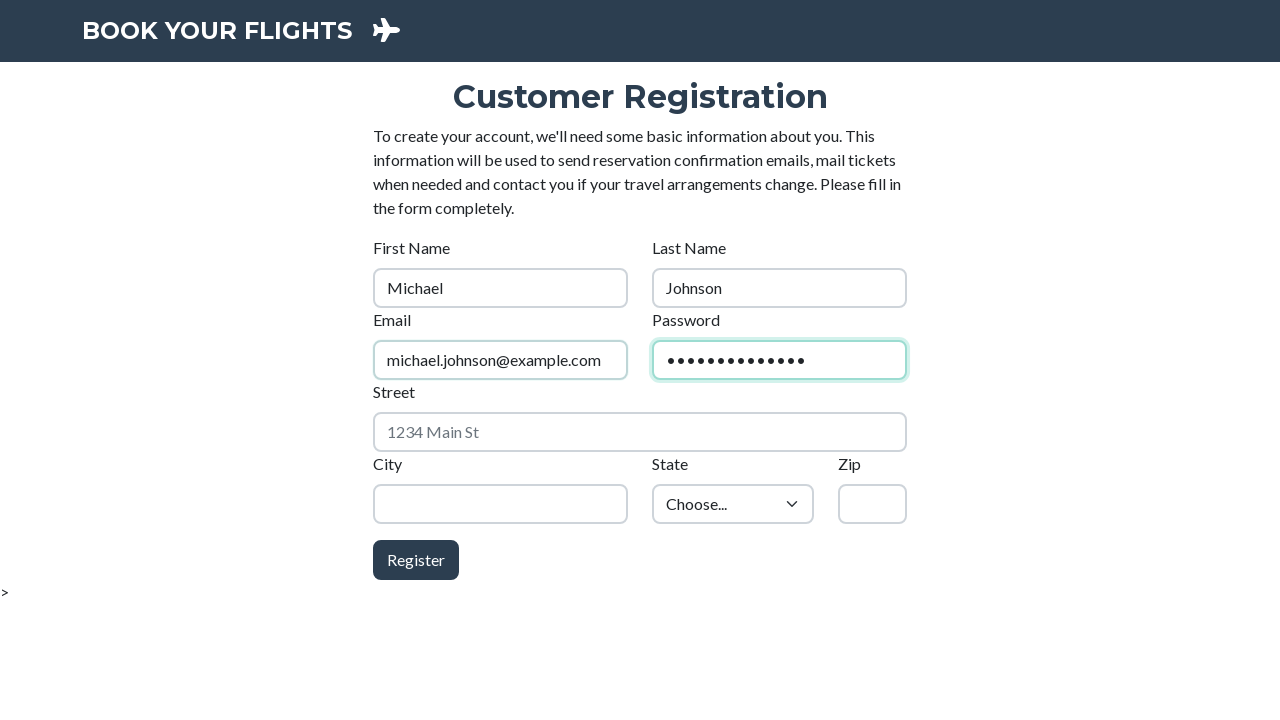

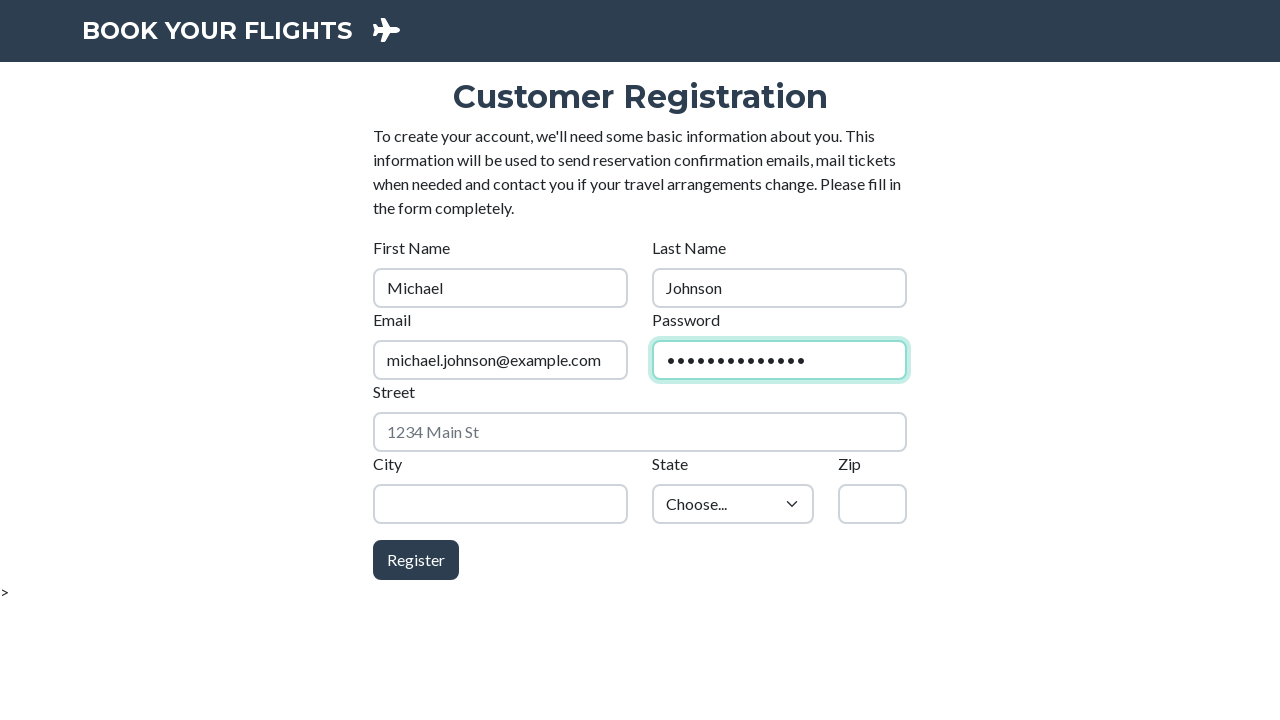